Tests dropdown functionality by selecting options from single-select and multi-select dropdown elements

Starting URL: https://www.letskodeit.com/practice

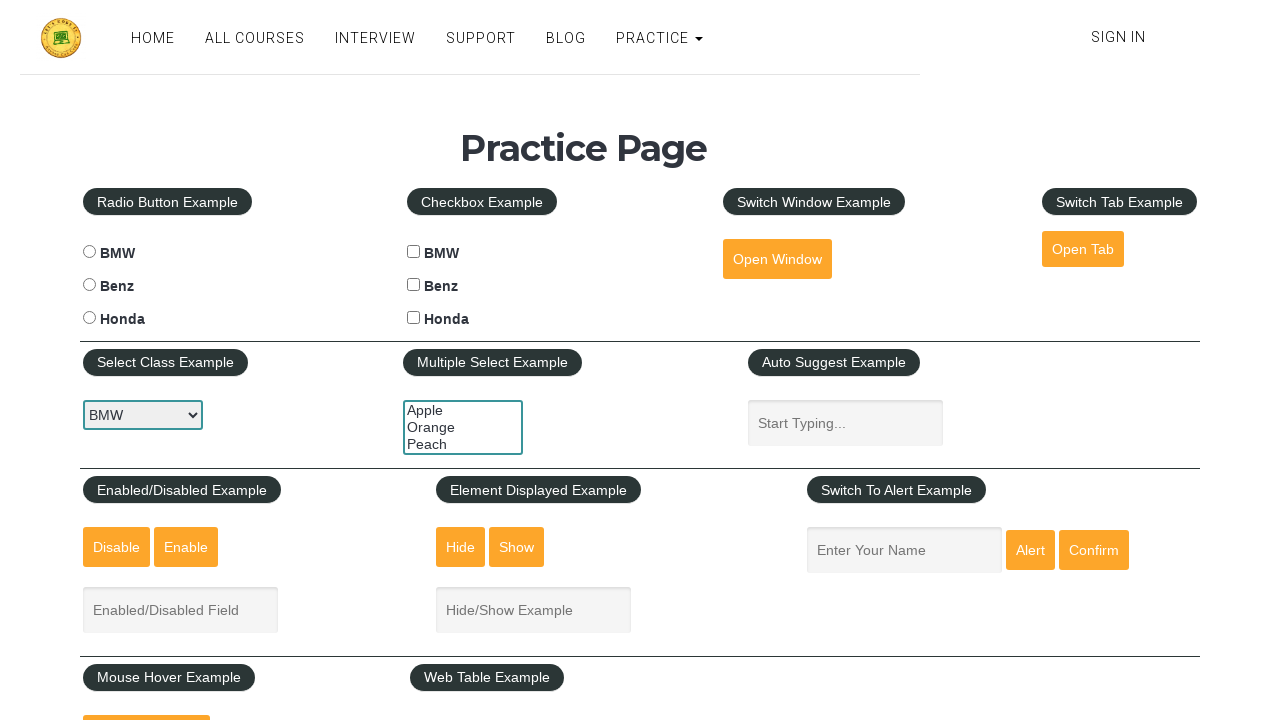

Selected 'Benz' from the car dropdown on #carselect
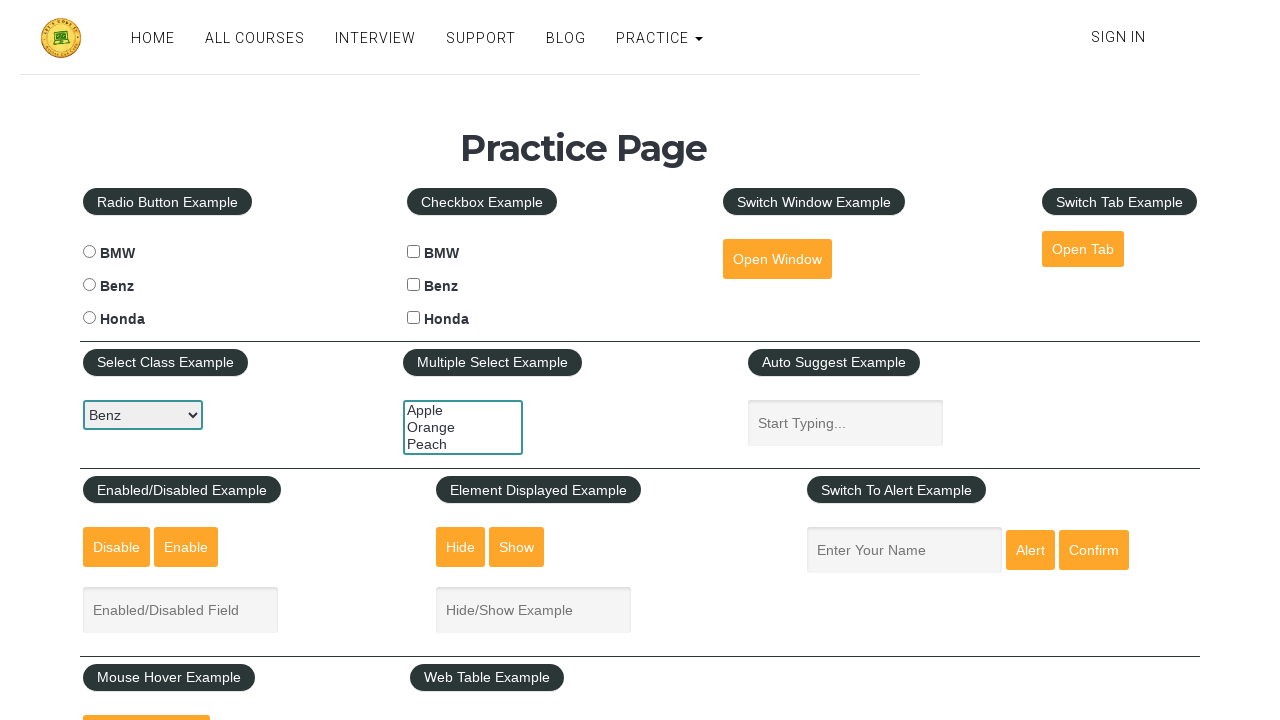

Selected 'Orange' from the multi-select dropdown on #multiple-select-example
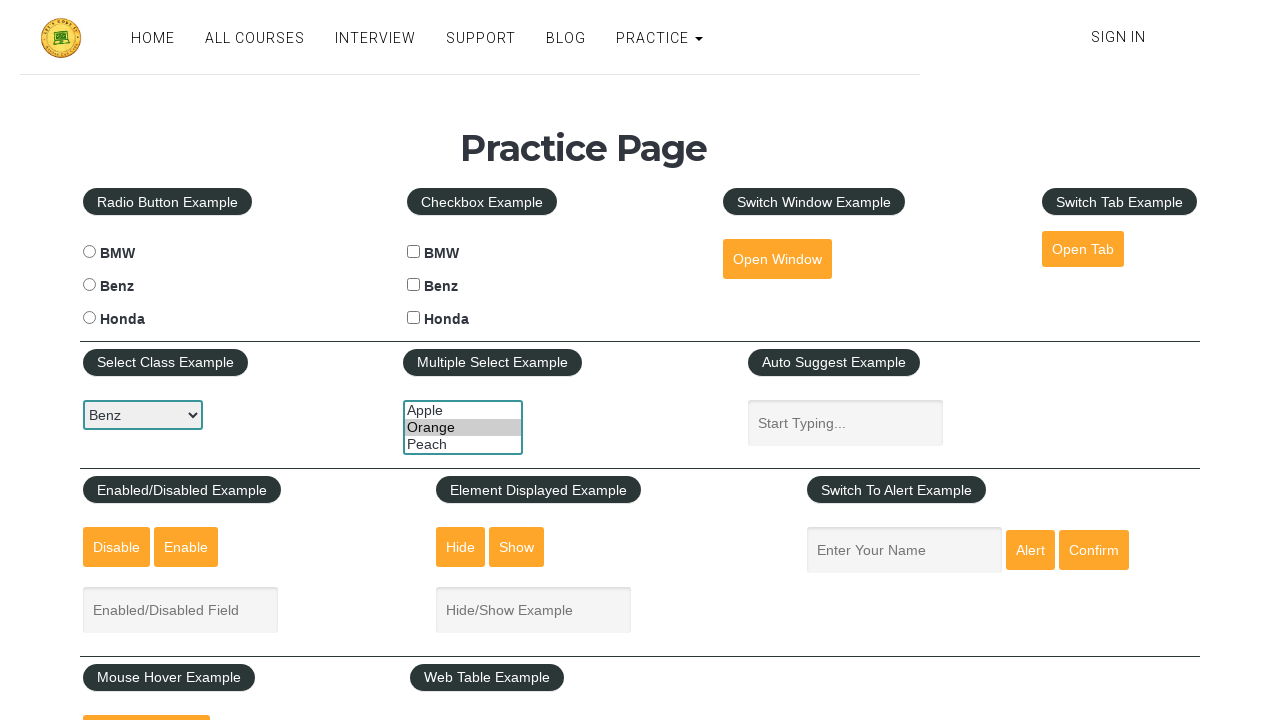

Selected 'Orange' and 'Peach' from the multi-select dropdown on #multiple-select-example
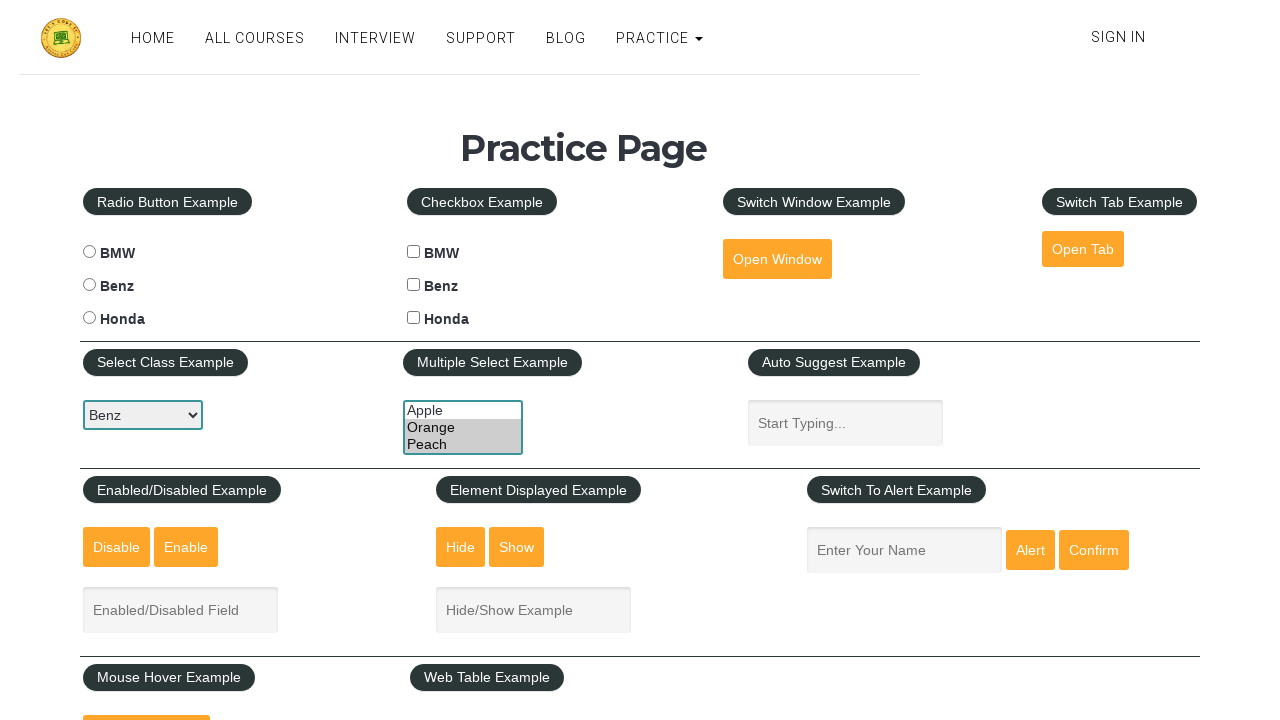

Waited 500ms for dropdown selections to be applied
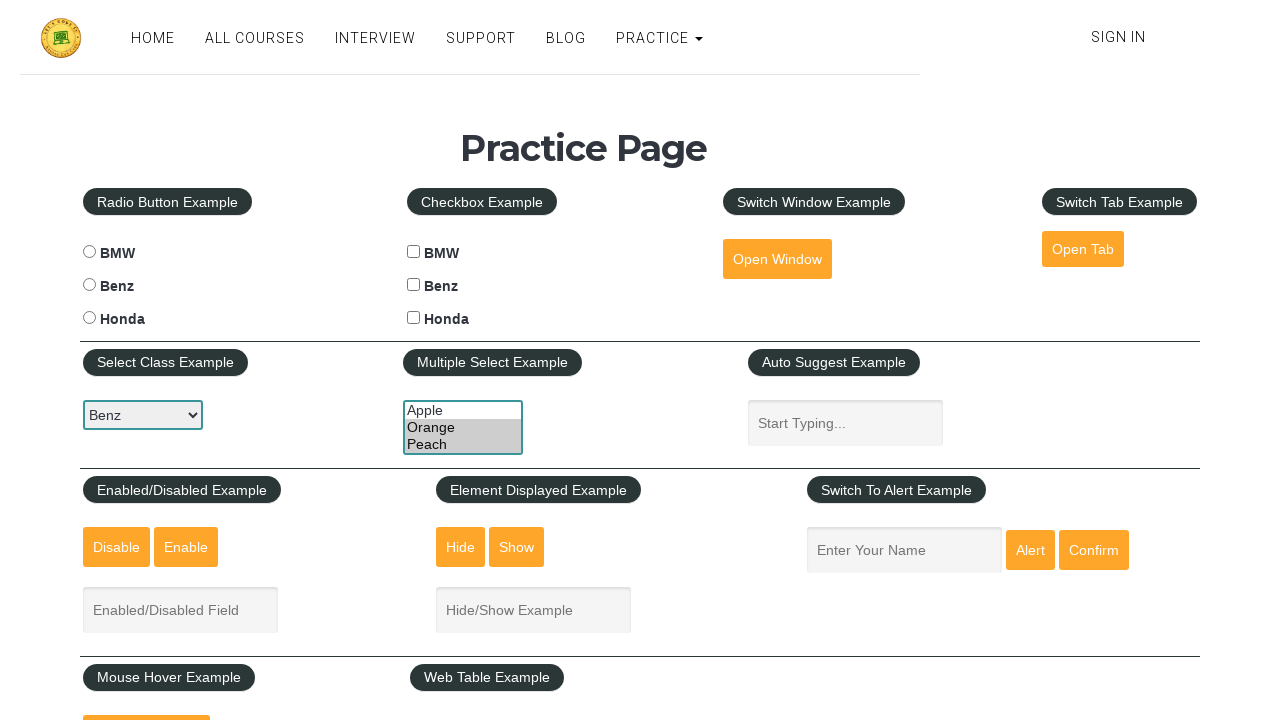

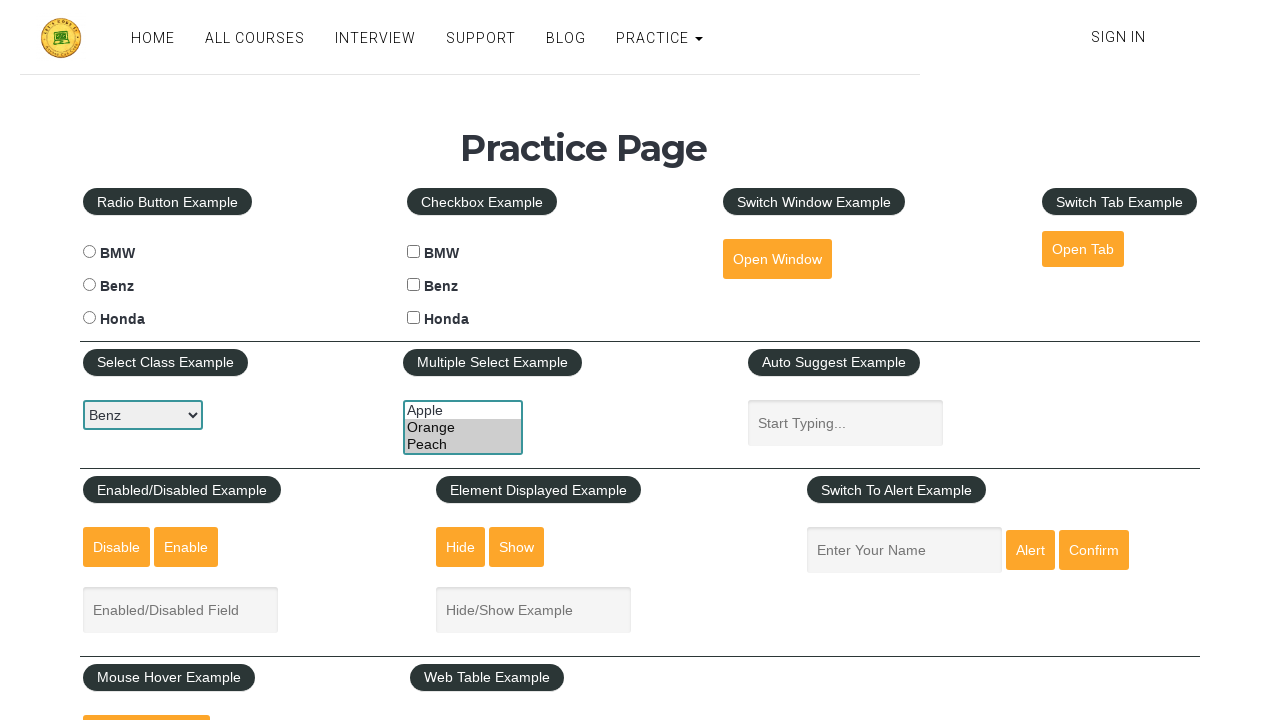